Tests form submission by filling in a dream description and clicking the submit button, then waiting for a response

Starting URL: https://test-studio-firebase.vercel.app/dream-interpretation

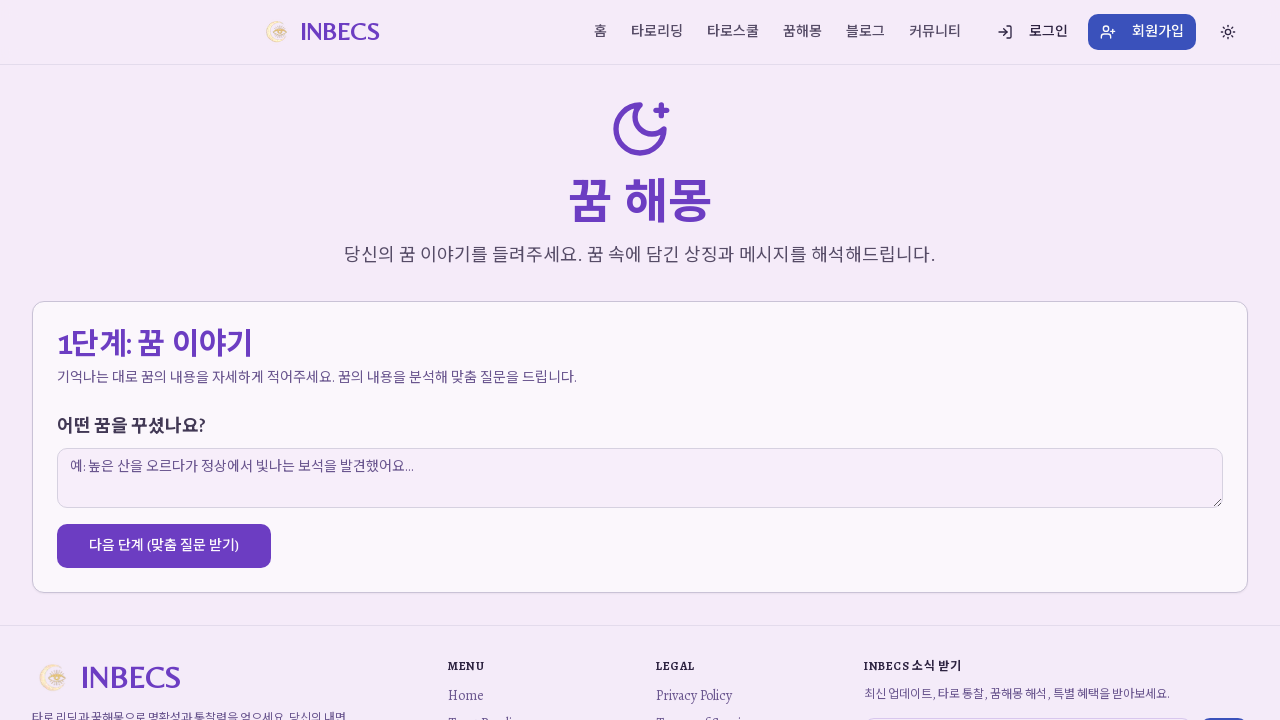

Located dream description input field
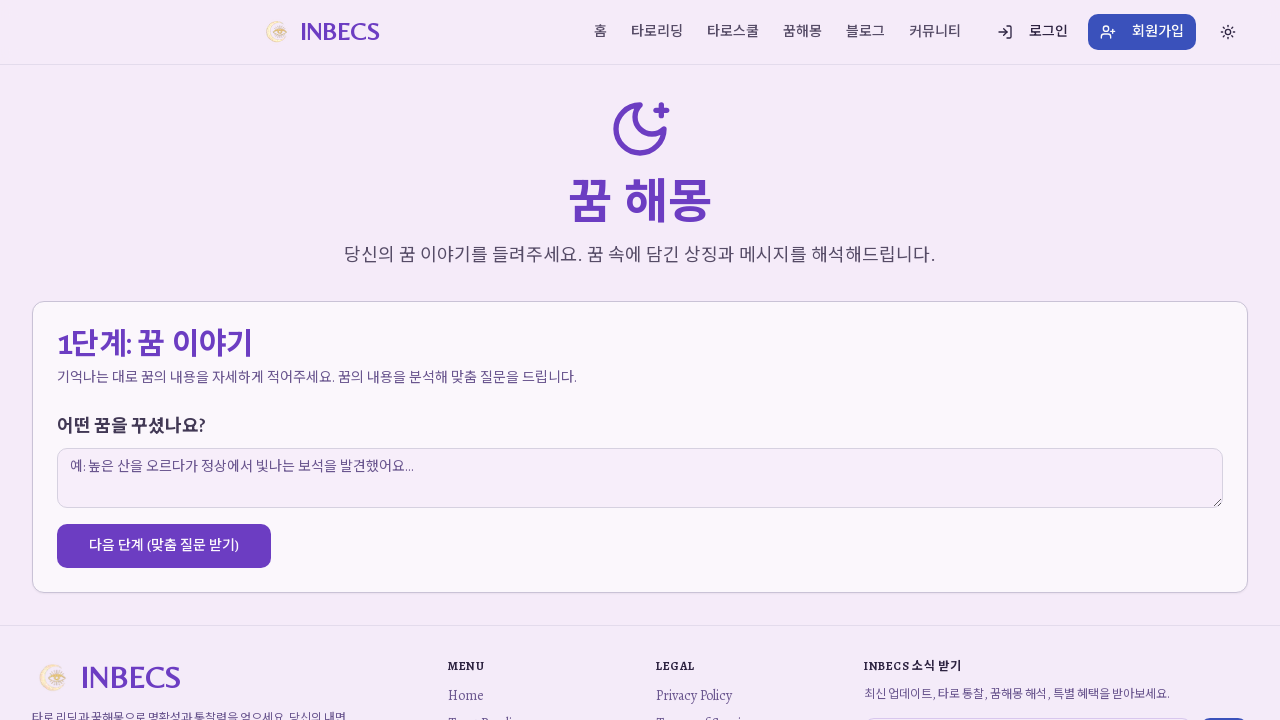

Located submit button
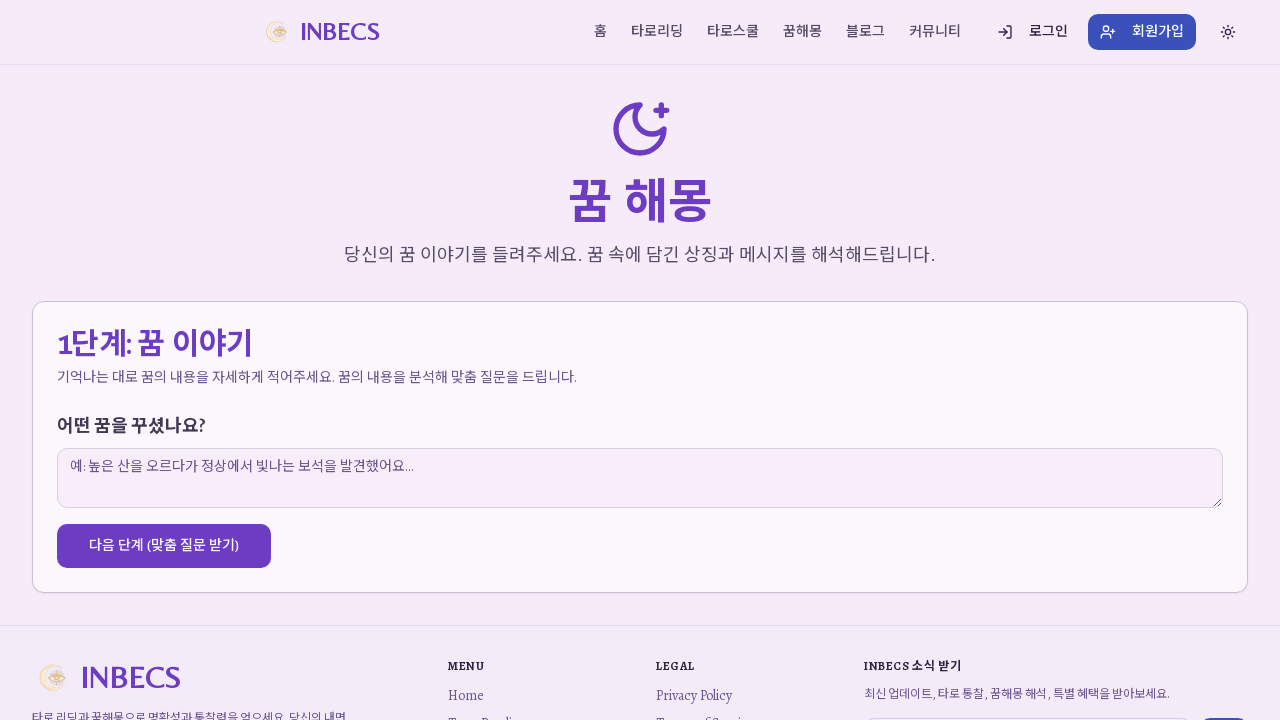

Filled dream description field with mystical forest dream on textarea, input[type="text"] >> nth=0
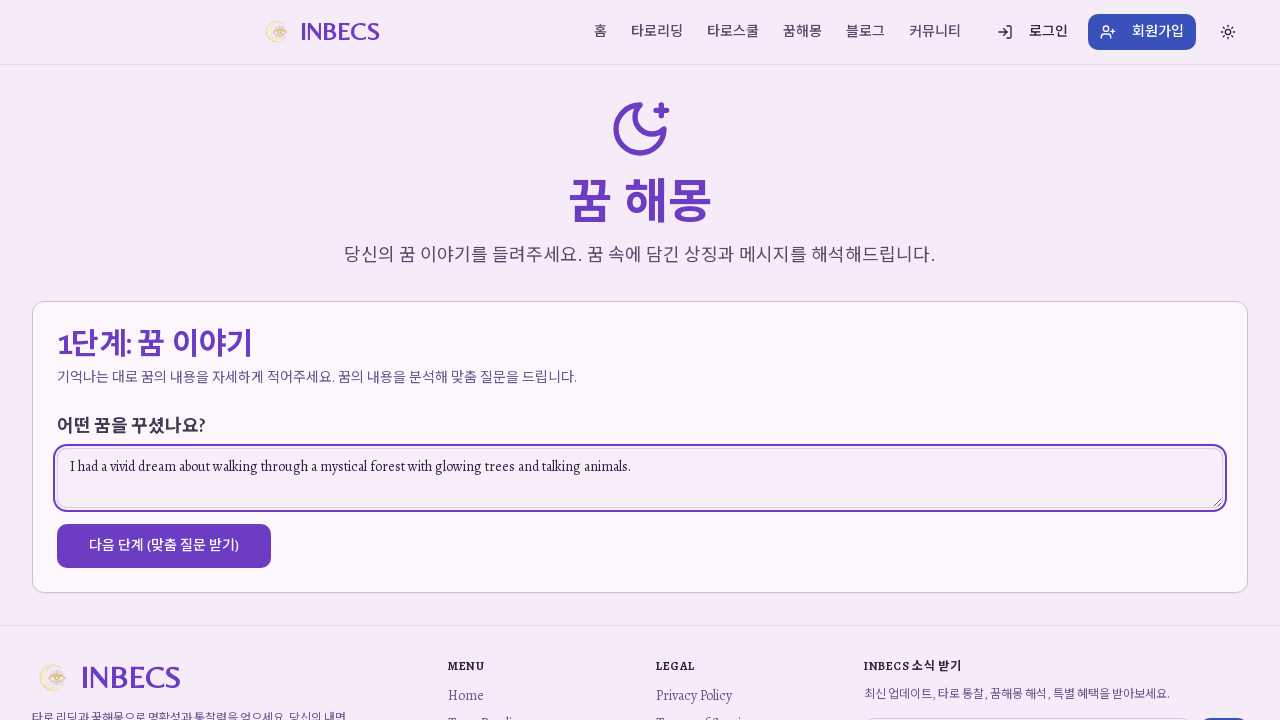

Clicked submit button to submit dream interpretation form at (1224, 700) on button[type="submit"], button:has-text("Submit"), button:has-text("해석"), button:
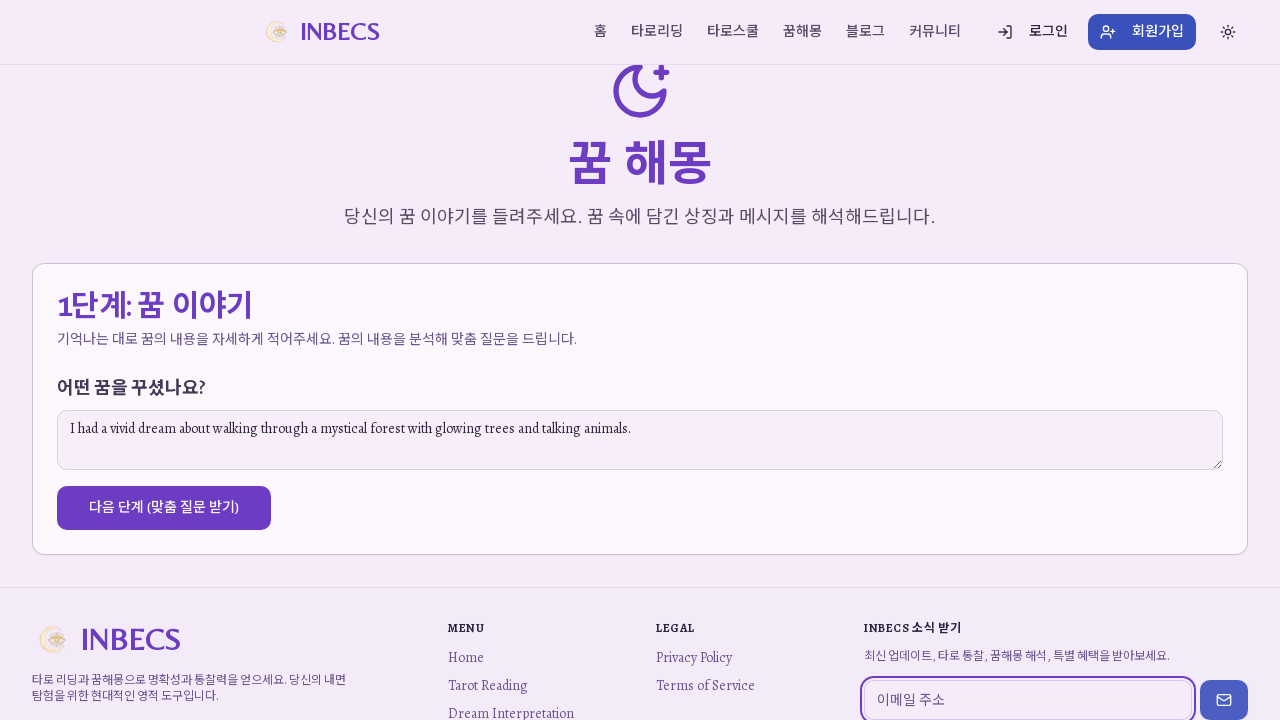

Waited 3 seconds for dream interpretation response
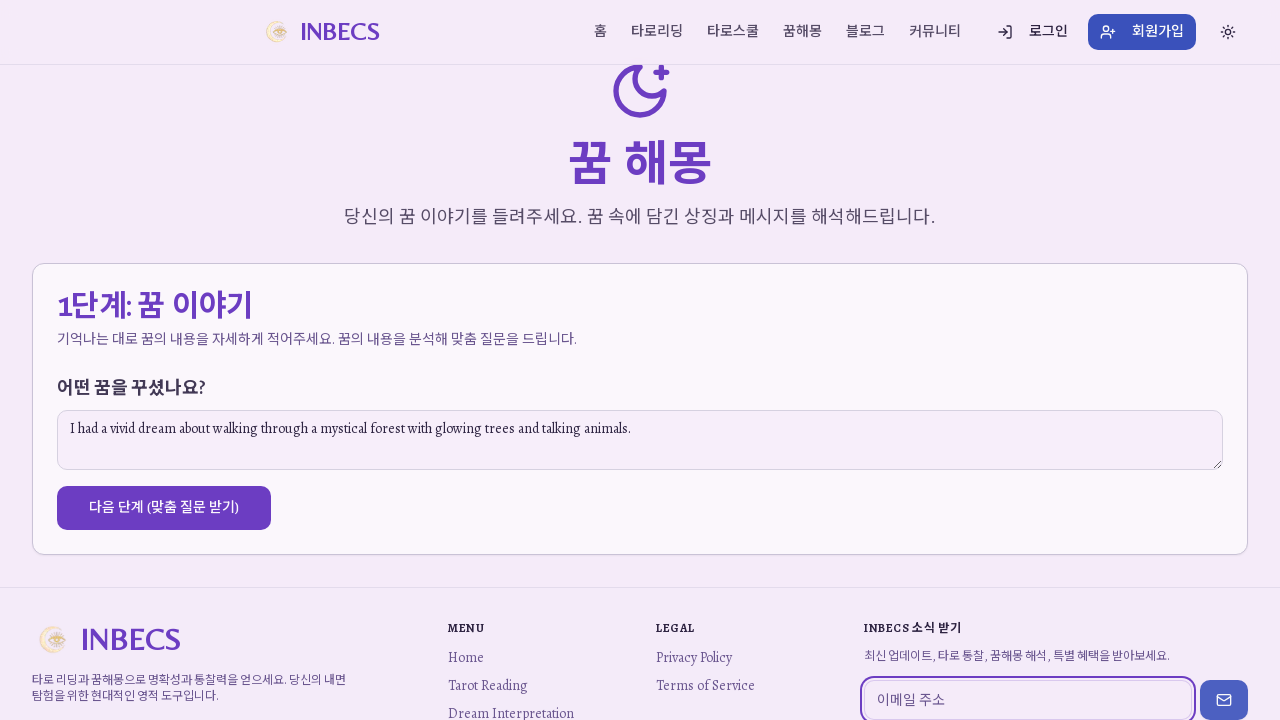

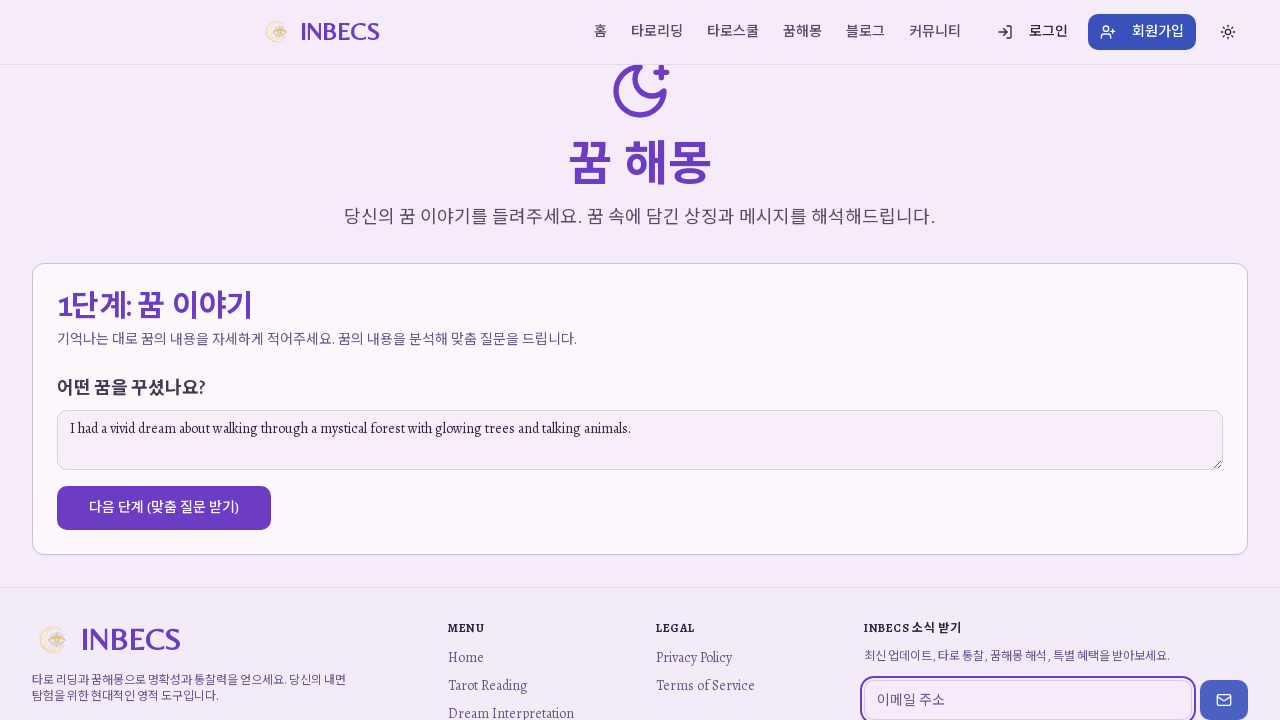